Tests dynamic properties on demoqa.com by navigating to the Dynamic Properties section and interacting with buttons that enable after delays, change color, and become visible after delays.

Starting URL: https://demoqa.com/elements

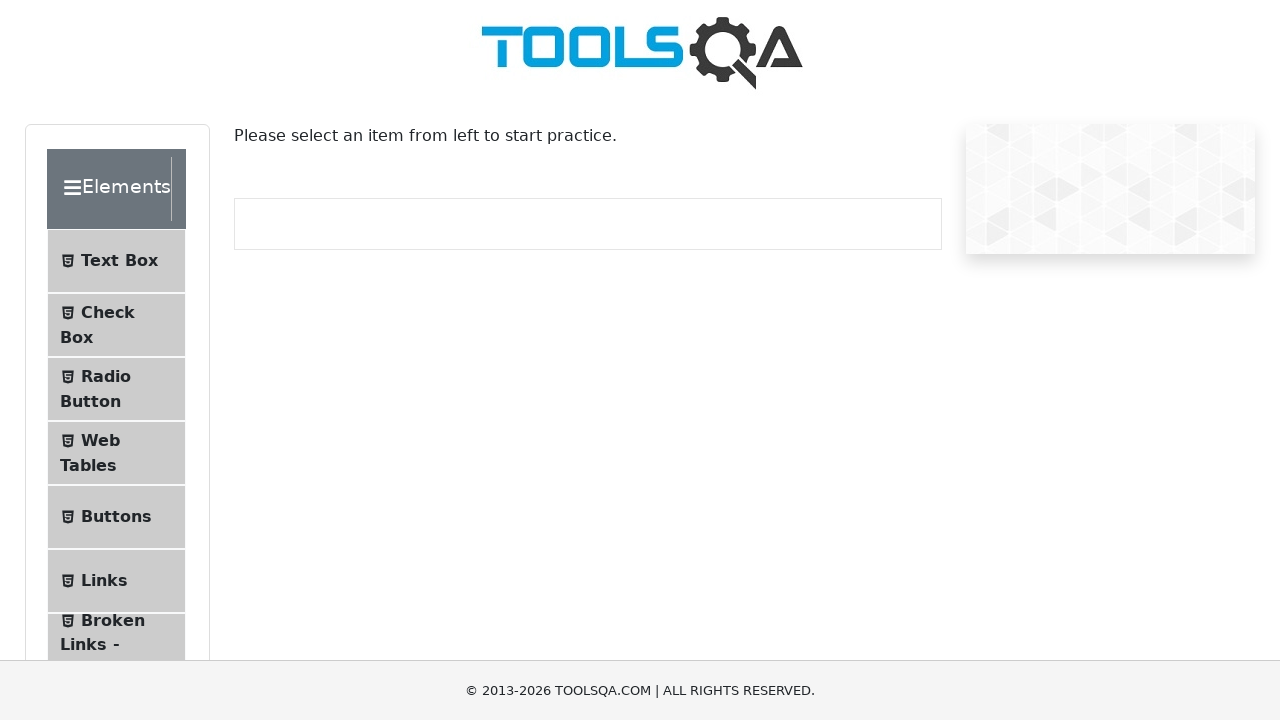

Scrolled down 350px to view menu items
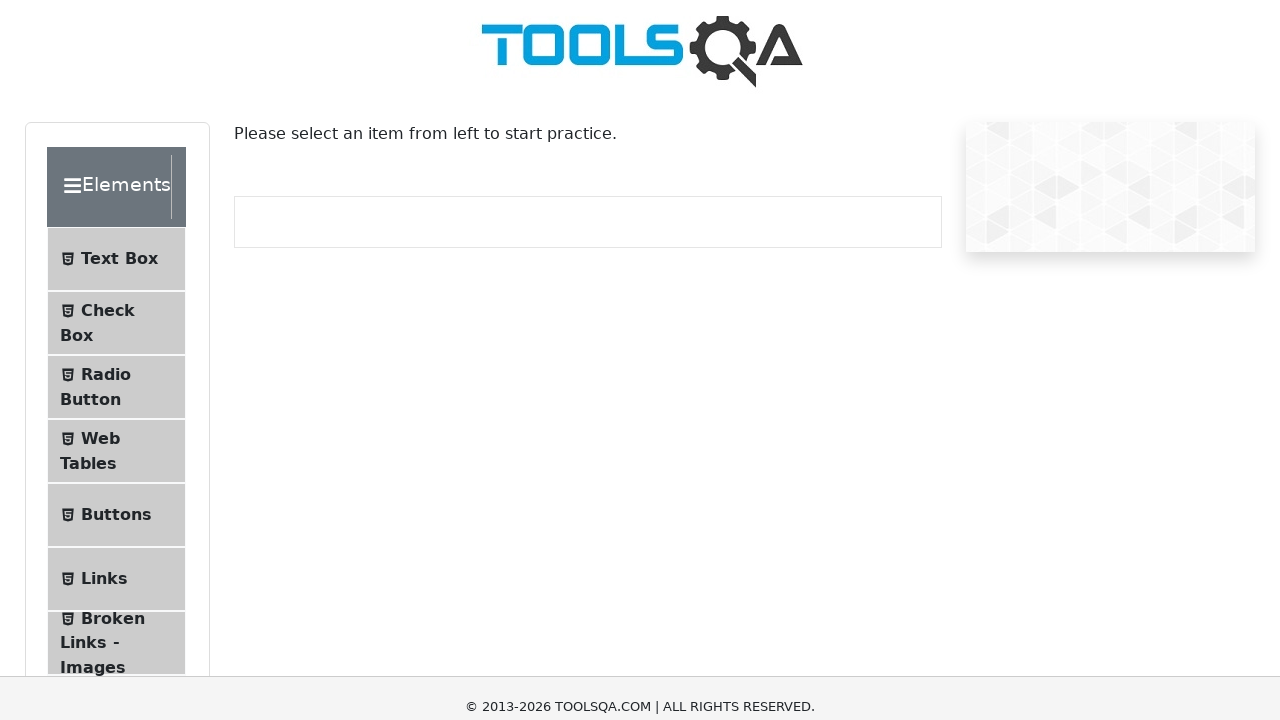

Clicked on Dynamic Properties menu item at (119, 410) on xpath=//span[contains(text(),'Dynamic Properties')]
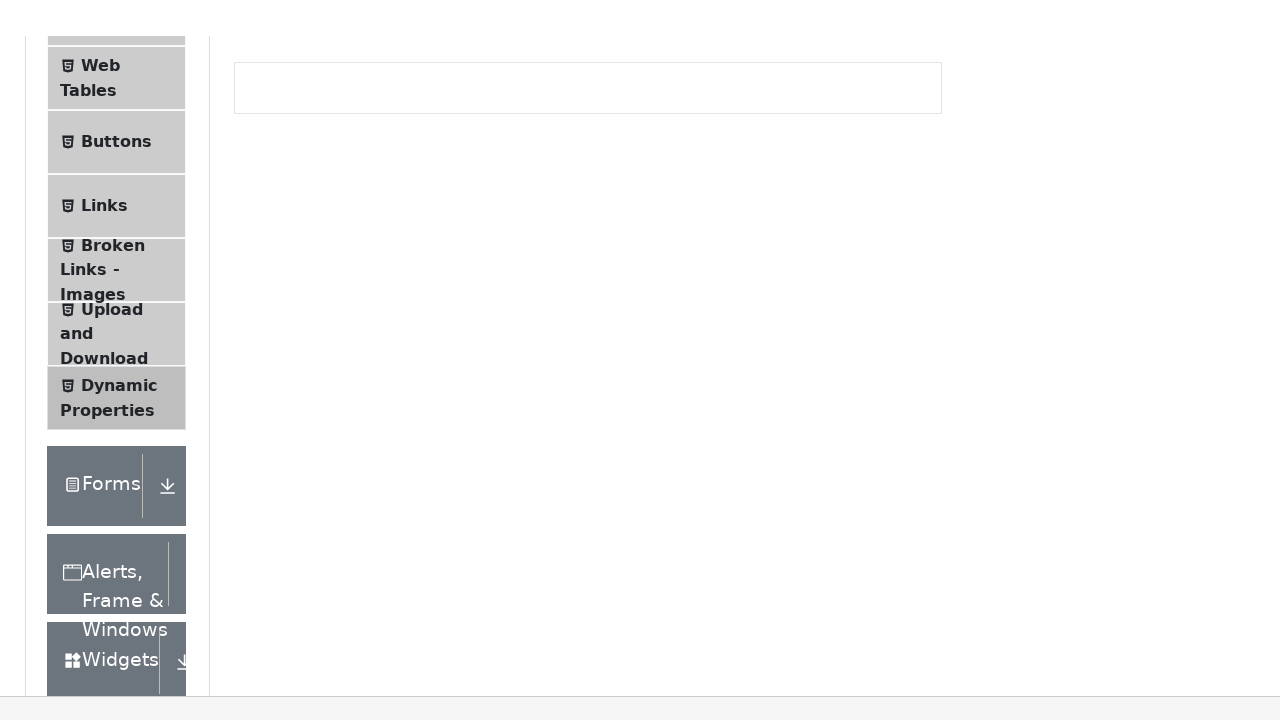

Scrolled back up 350px
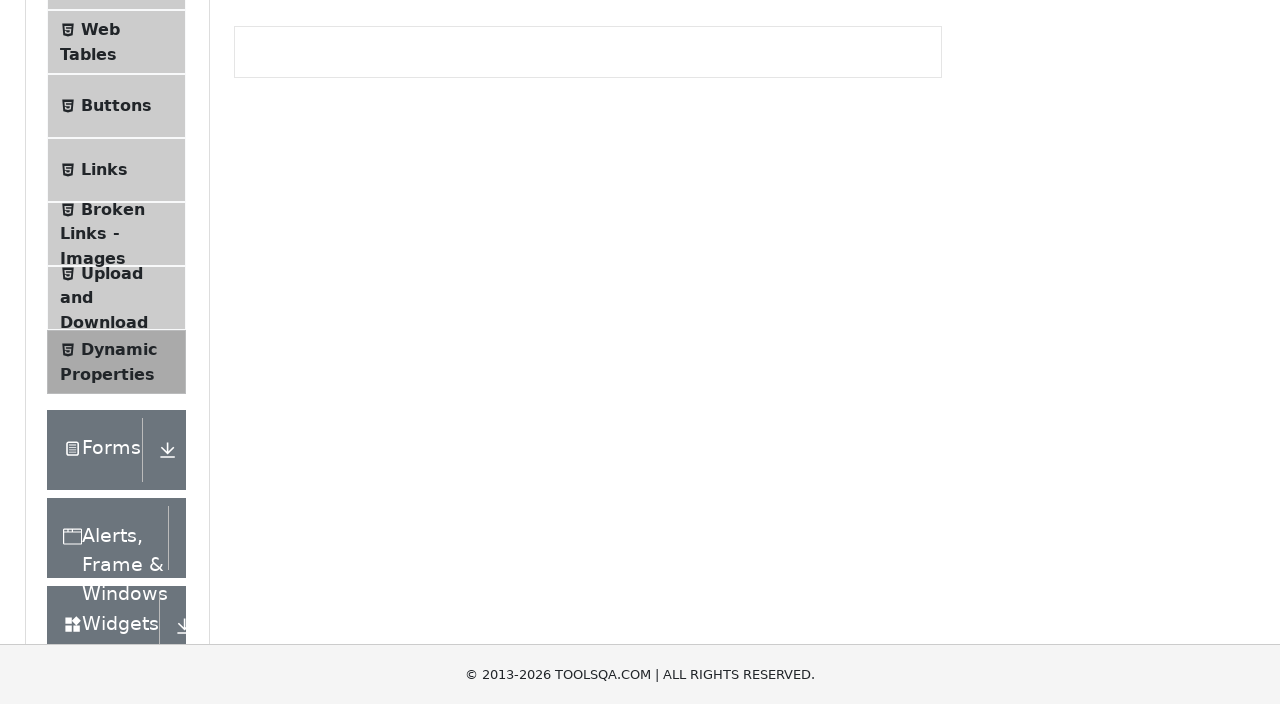

Waited for 'Enable After' button to become enabled
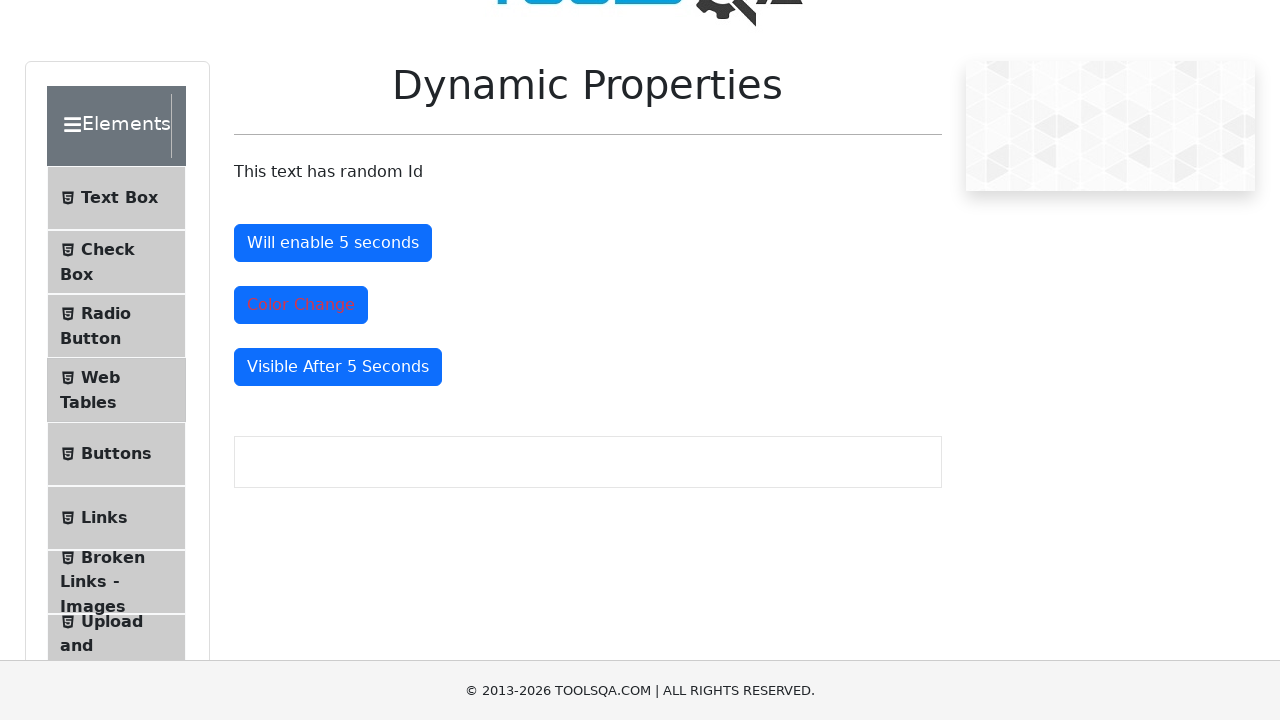

Clicked on color change button at (301, 305) on #colorChange
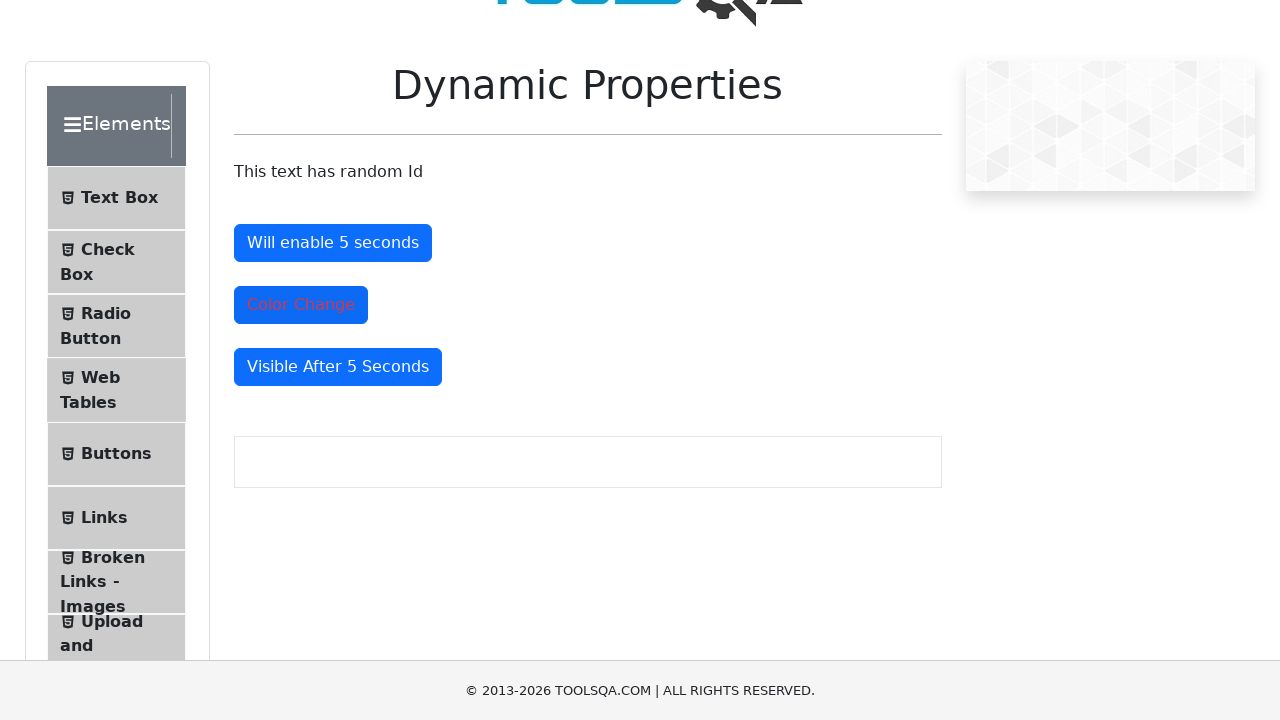

Waited for 'Visible After' button to become visible
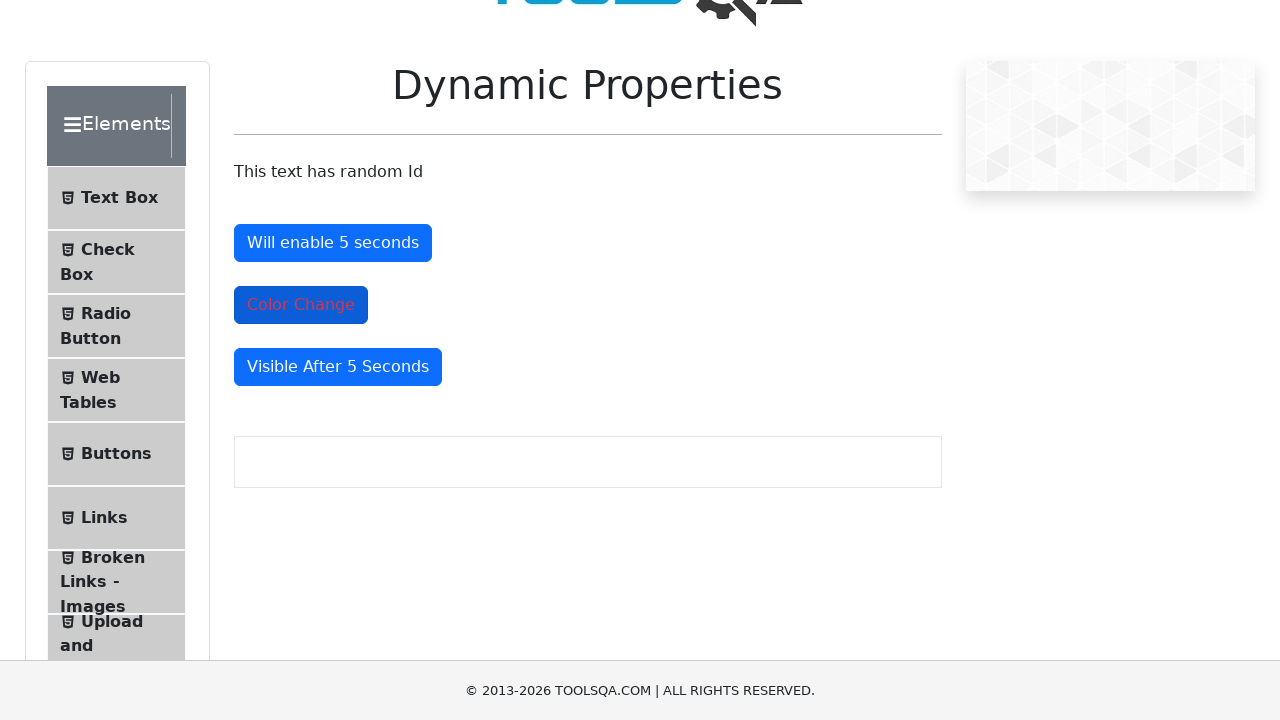

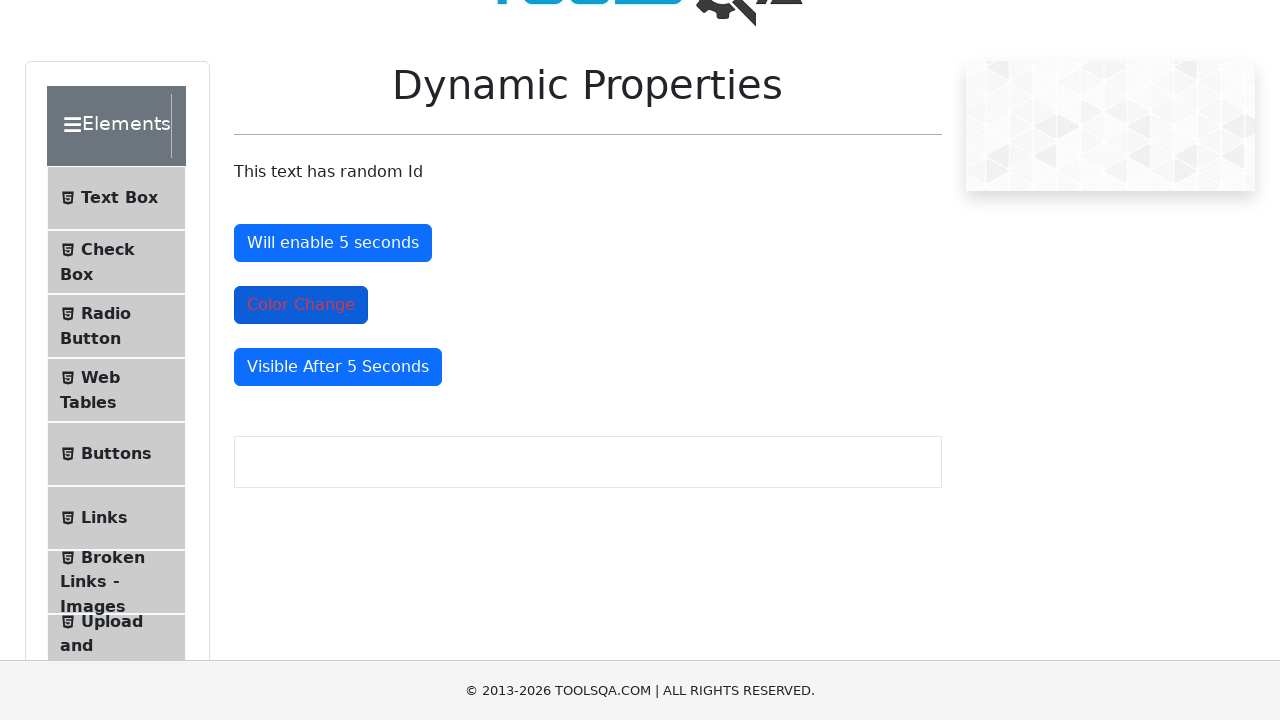